Tests confirm dialog with OK/Cancel options by navigating to the second tab and handling the confirmation dialog

Starting URL: https://demo.automationtesting.in/Alerts.html

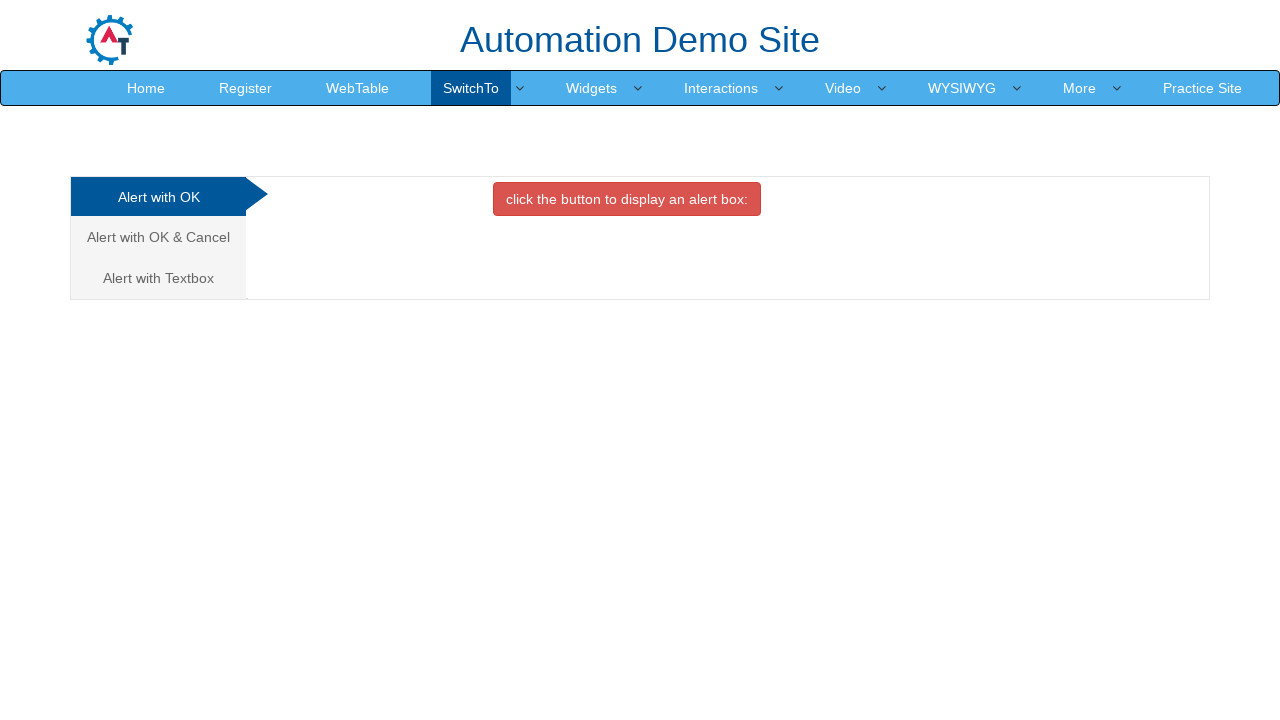

Clicked on the second tab to navigate to the confirmation dialog test at (158, 237) on xpath=(//*[@class="analystic"])[2]
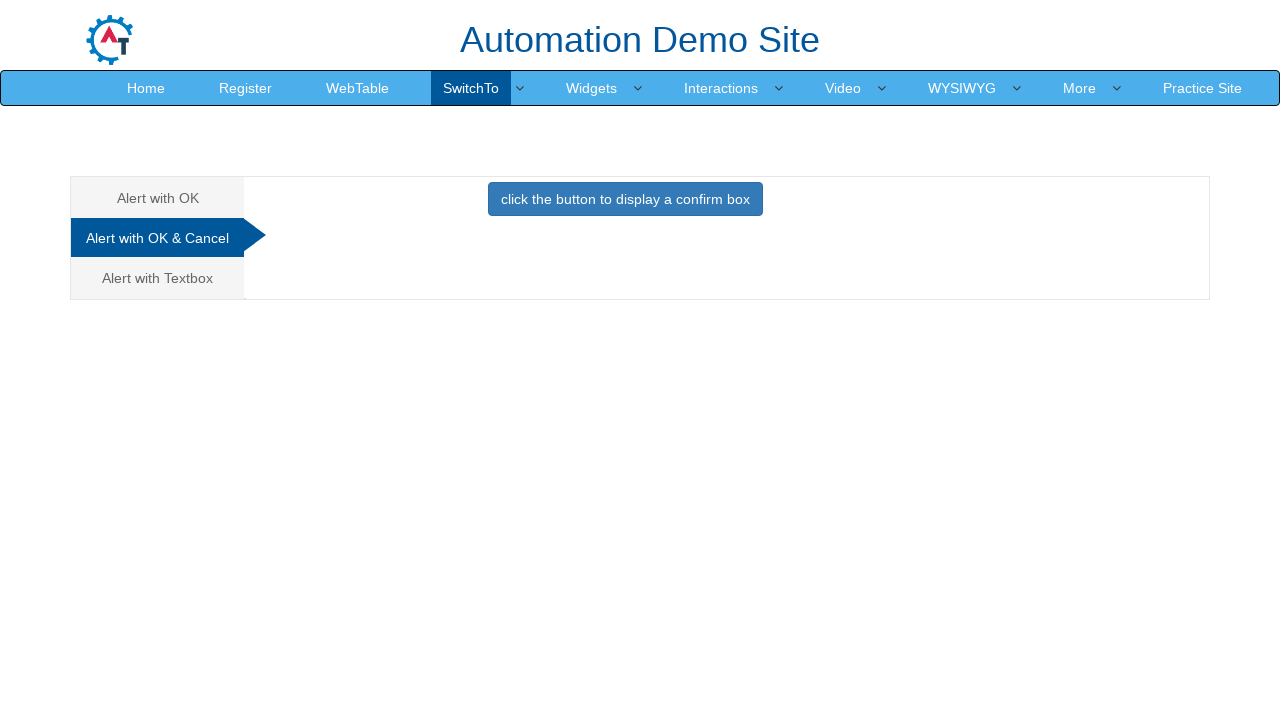

Clicked button to trigger the confirm dialog at (625, 199) on xpath=//*[@class="btn btn-primary"]
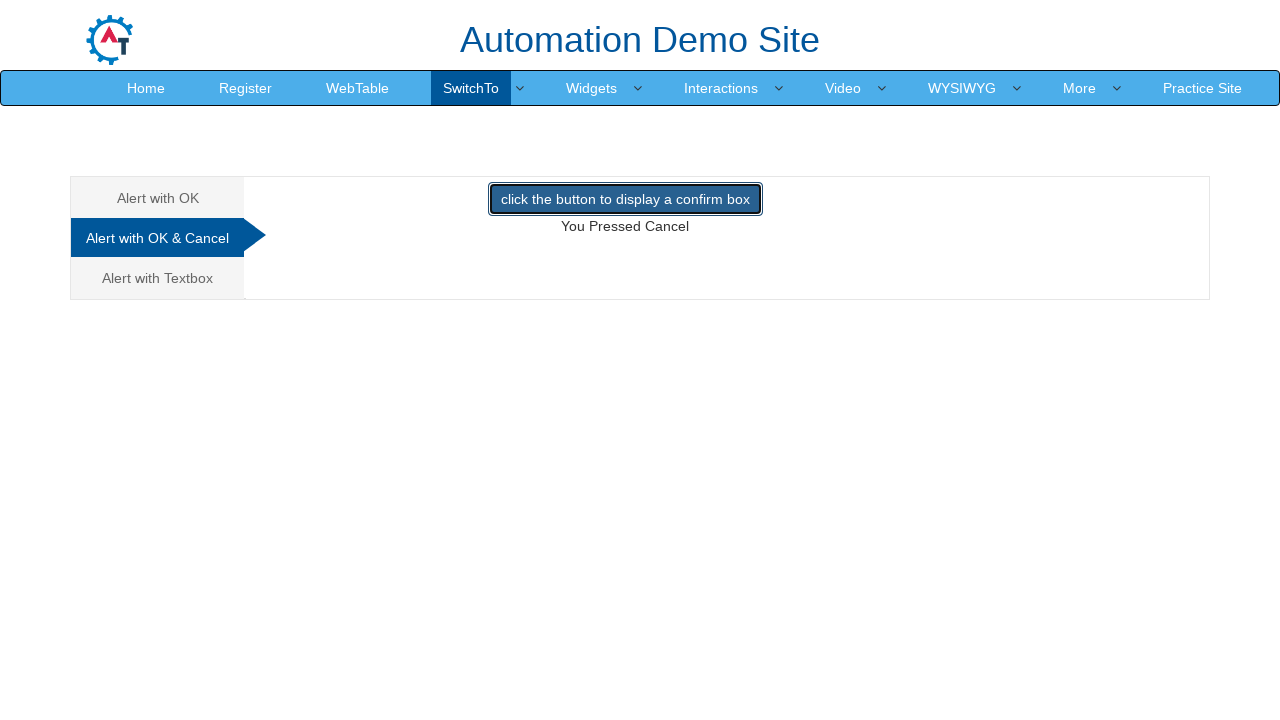

Handled confirmation dialog by accepting it (clicked OK)
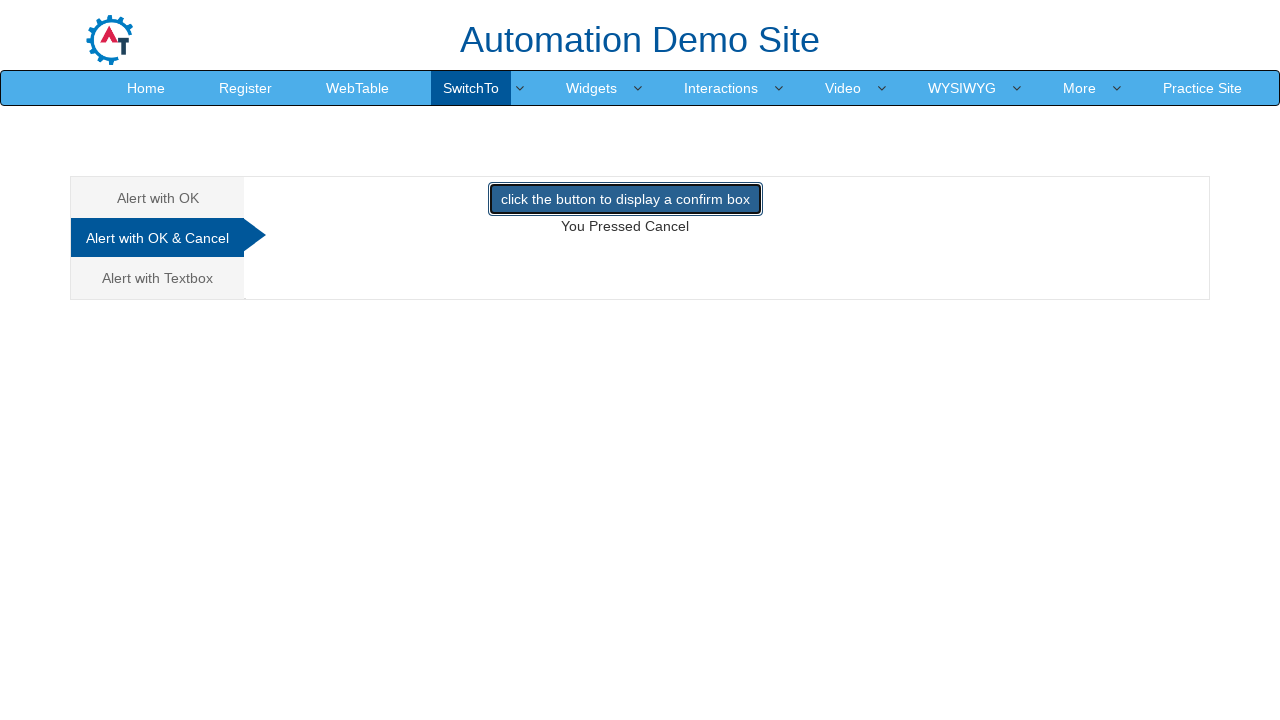

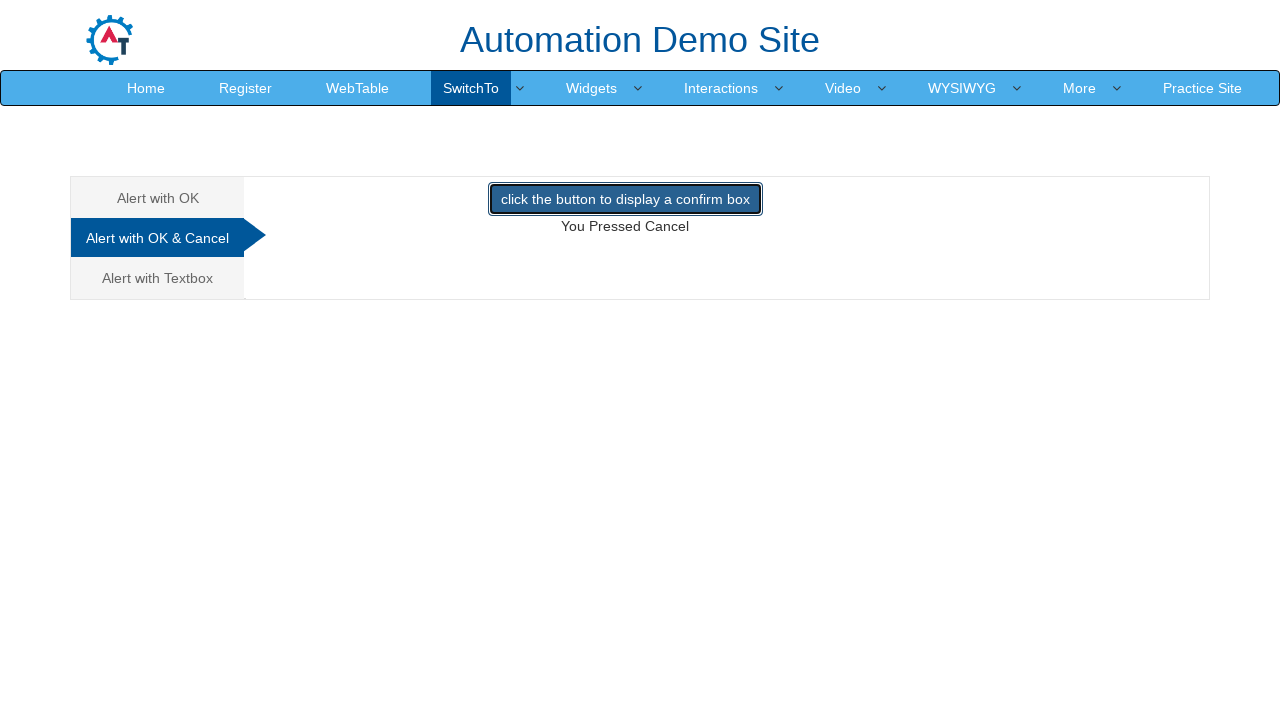